Tests that the currently applied filter is highlighted correctly.

Starting URL: https://demo.playwright.dev/todomvc

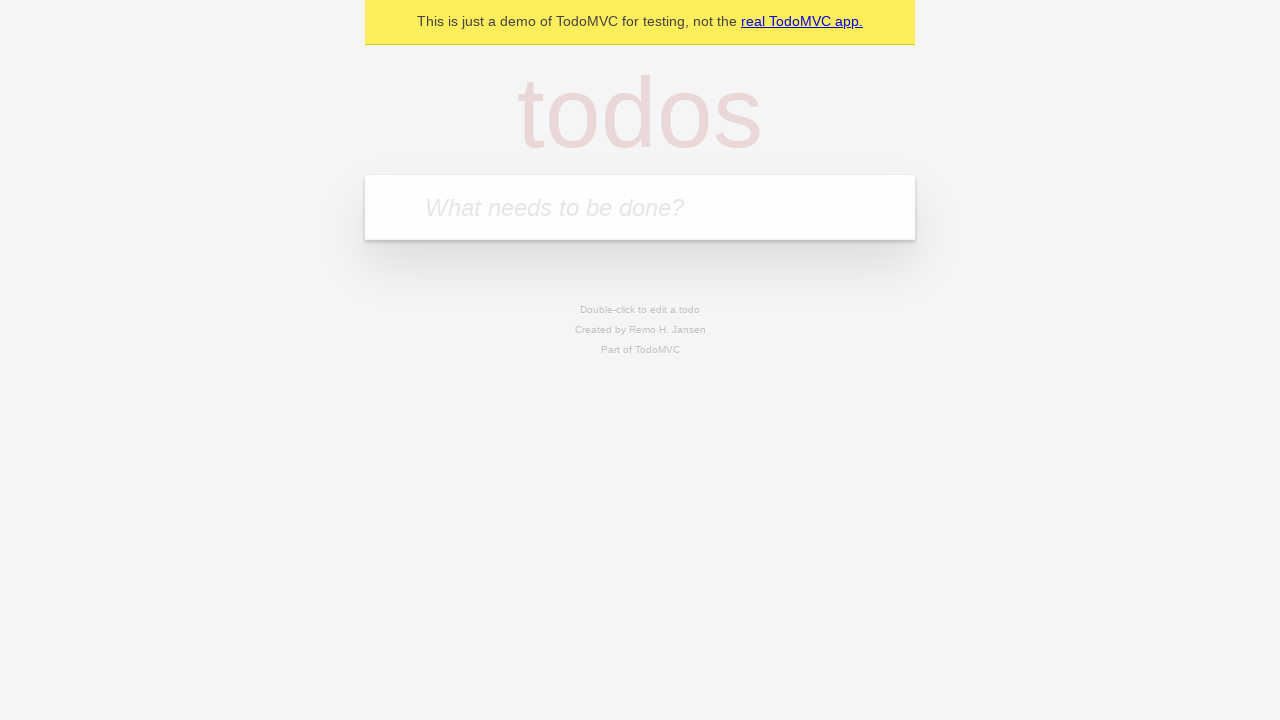

Filled todo input with 'buy some cheese' on internal:attr=[placeholder="What needs to be done?"i]
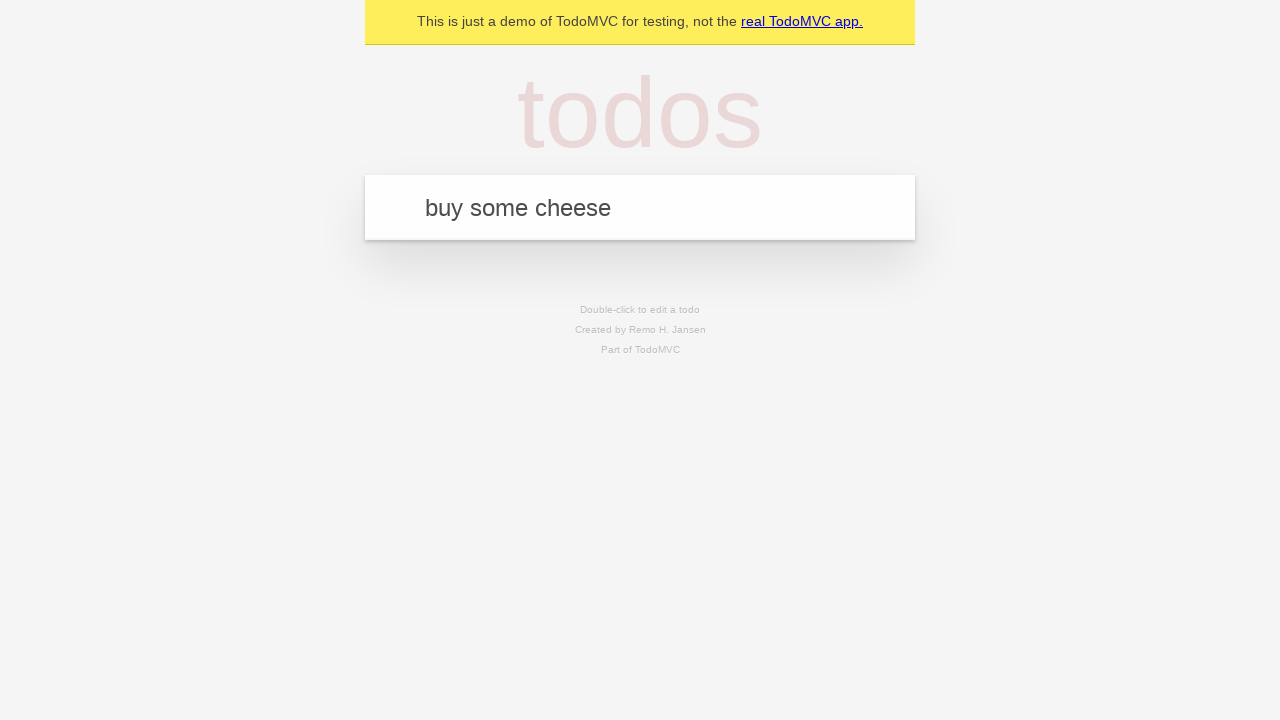

Pressed Enter to add first todo on internal:attr=[placeholder="What needs to be done?"i]
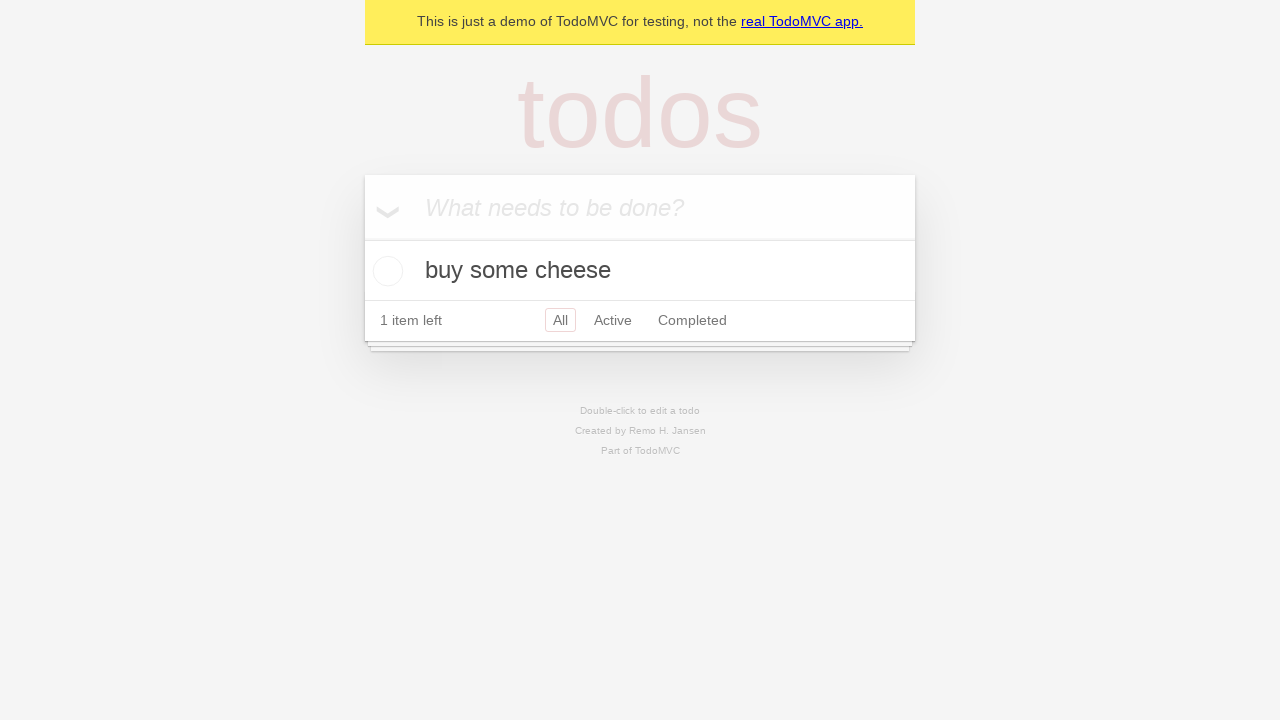

Filled todo input with 'feed the cat' on internal:attr=[placeholder="What needs to be done?"i]
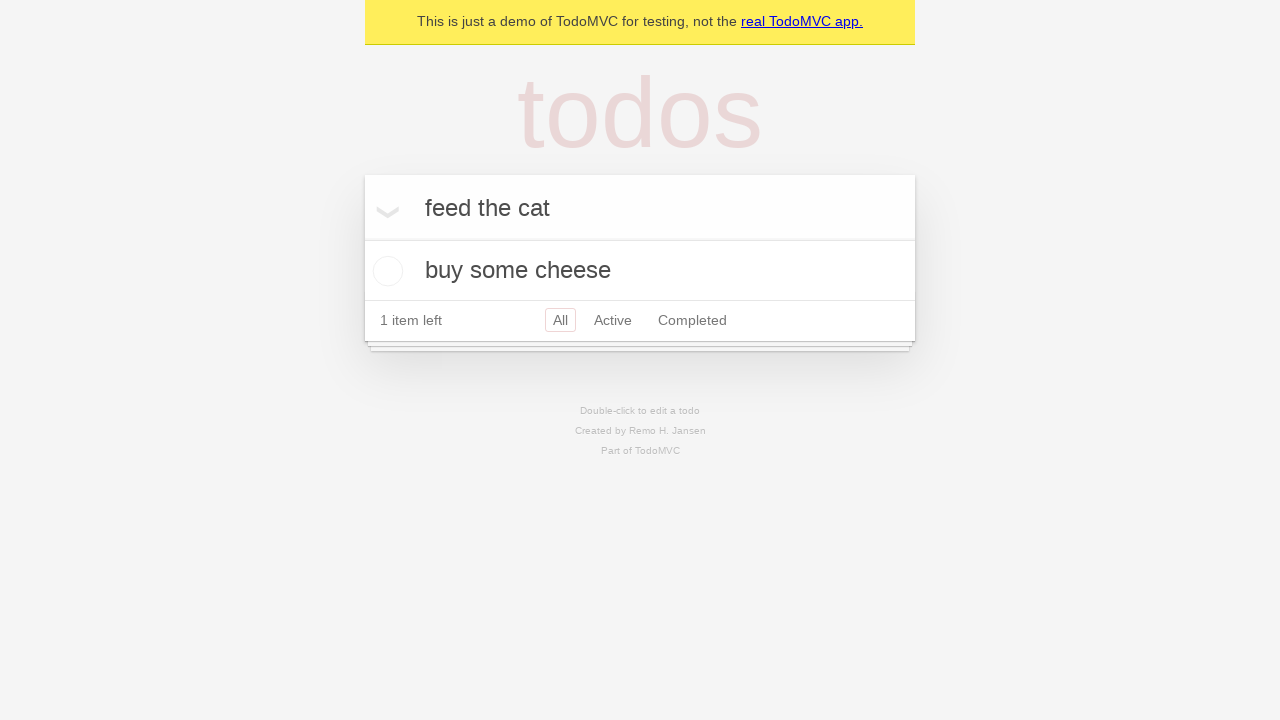

Pressed Enter to add second todo on internal:attr=[placeholder="What needs to be done?"i]
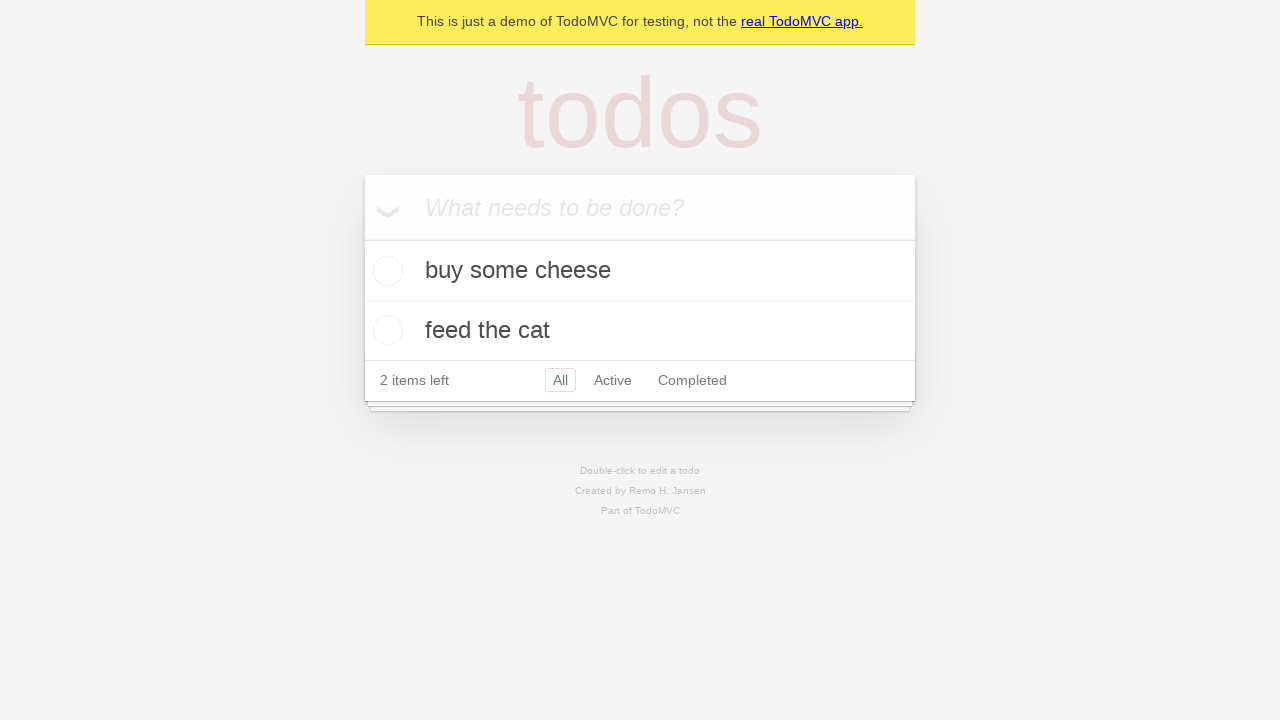

Filled todo input with 'book a doctors appointment' on internal:attr=[placeholder="What needs to be done?"i]
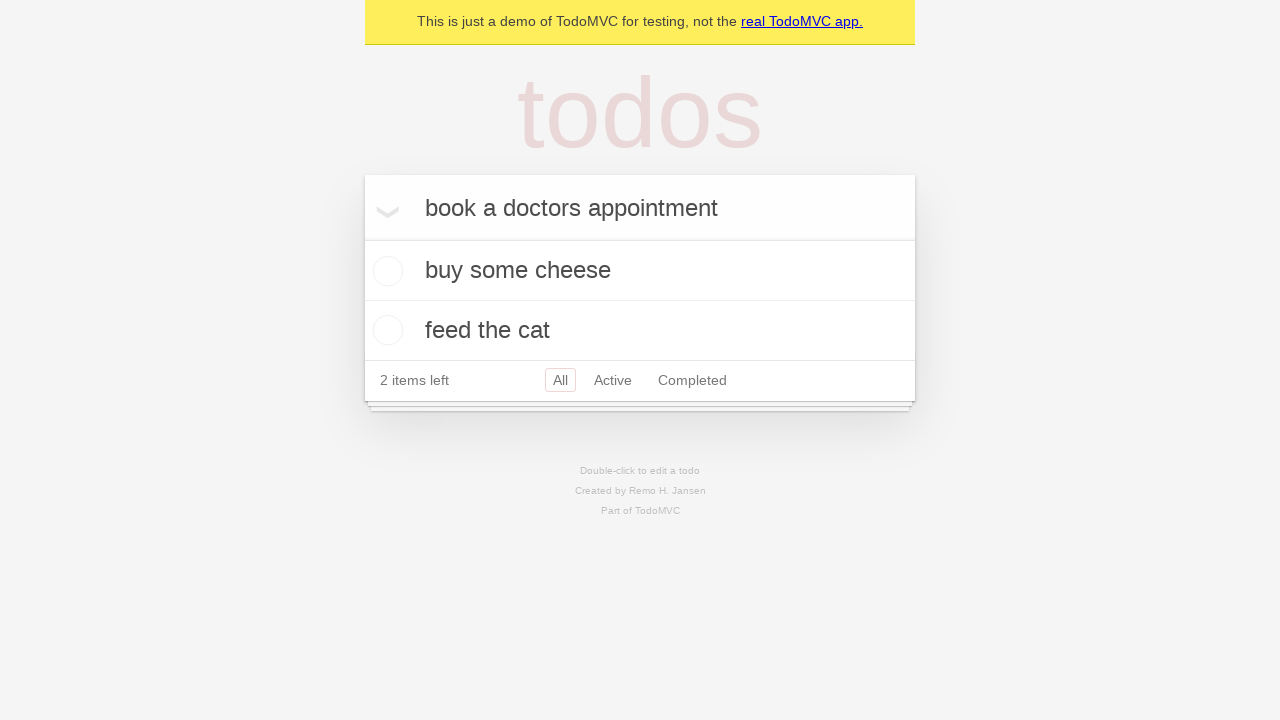

Pressed Enter to add third todo on internal:attr=[placeholder="What needs to be done?"i]
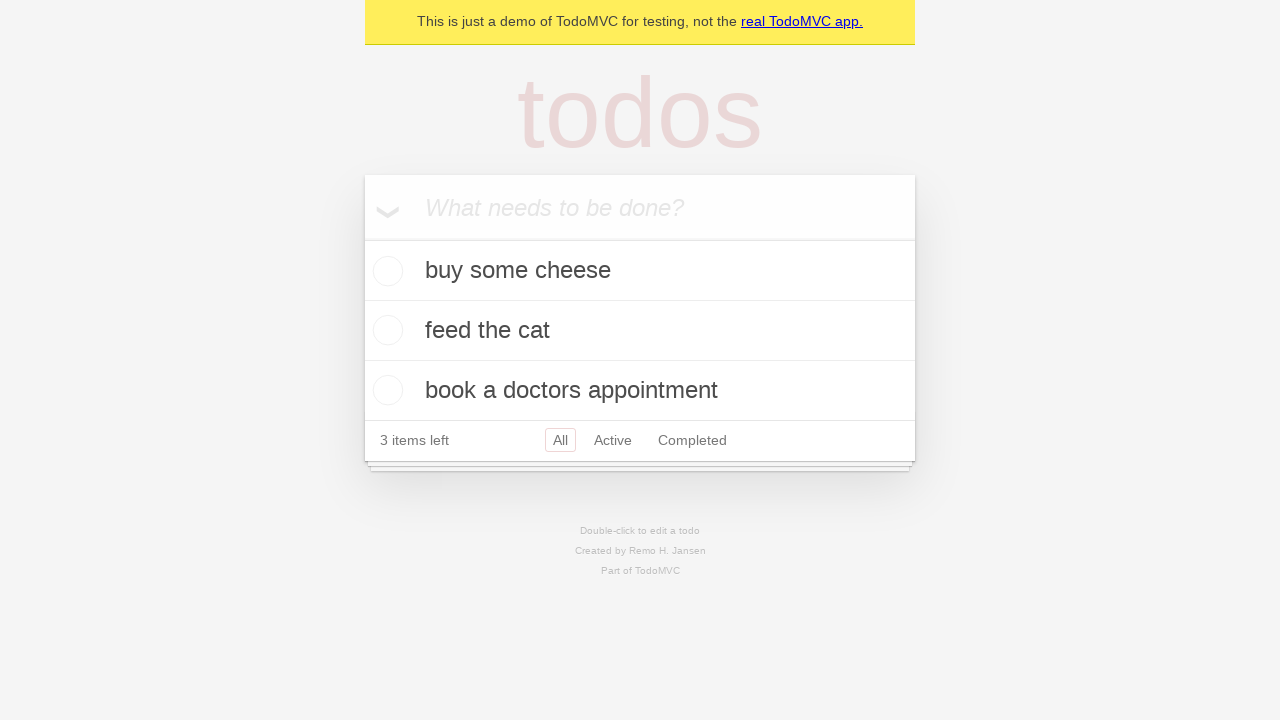

Clicked Active filter at (613, 440) on internal:role=link[name="Active"i]
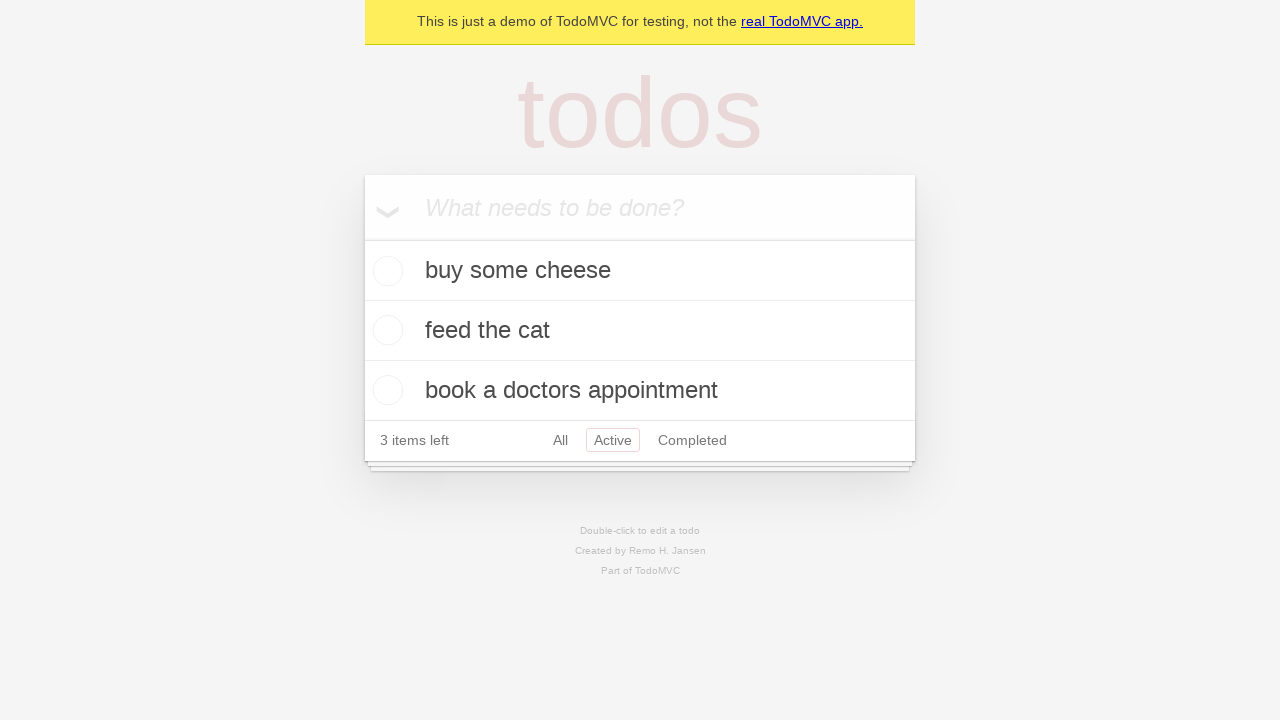

Clicked Completed filter to verify it is highlighted as the currently applied filter at (692, 440) on internal:role=link[name="Completed"i]
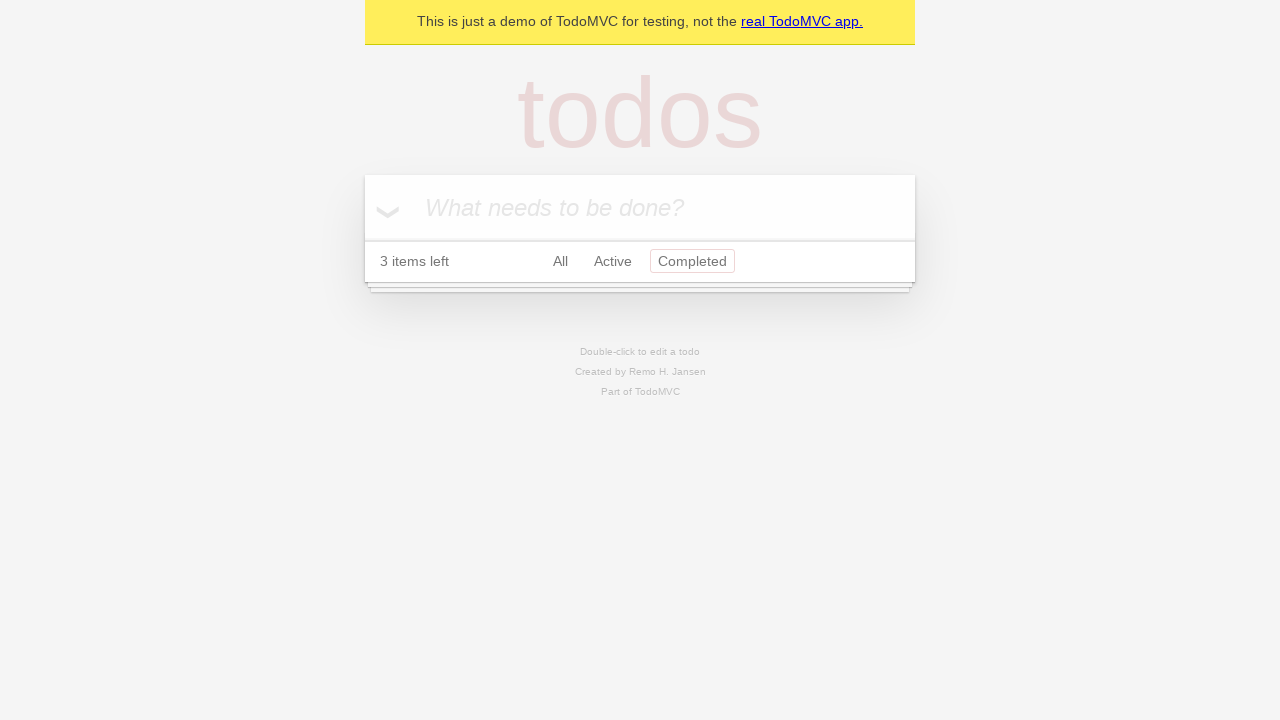

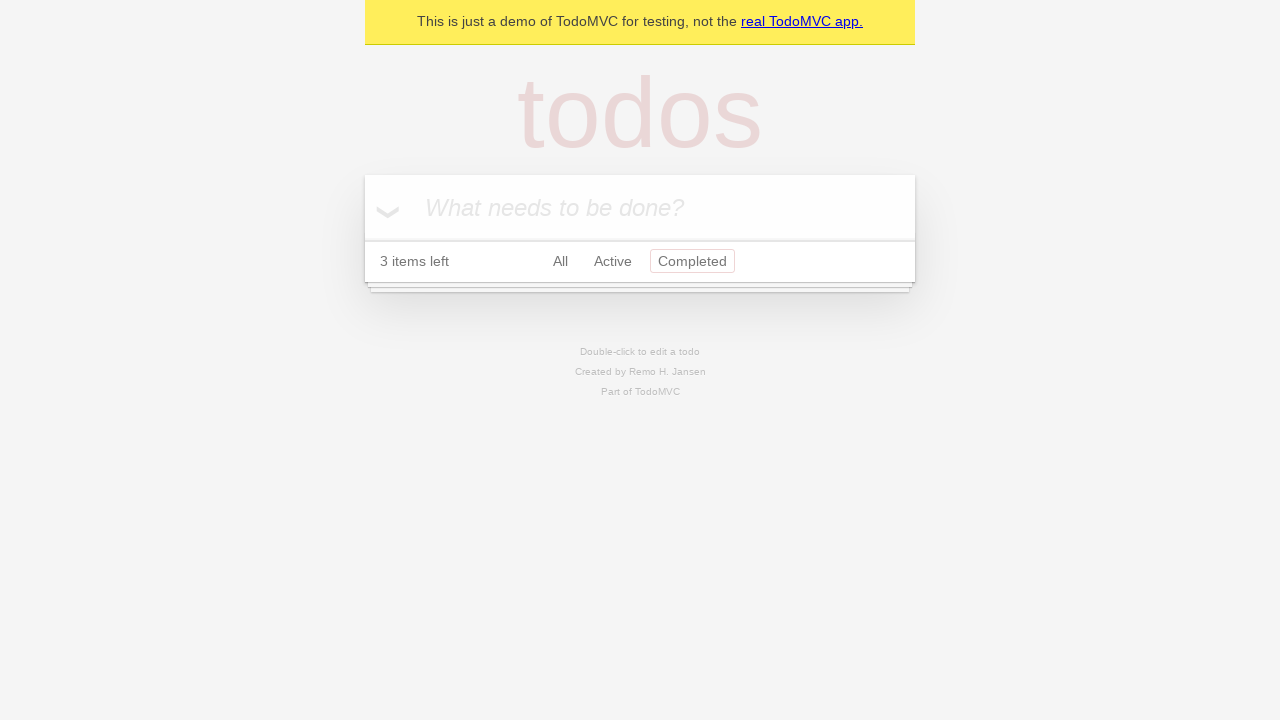